Tests login button click functionality on the Omayo blog website

Starting URL: http://omayo.blogspot.com/

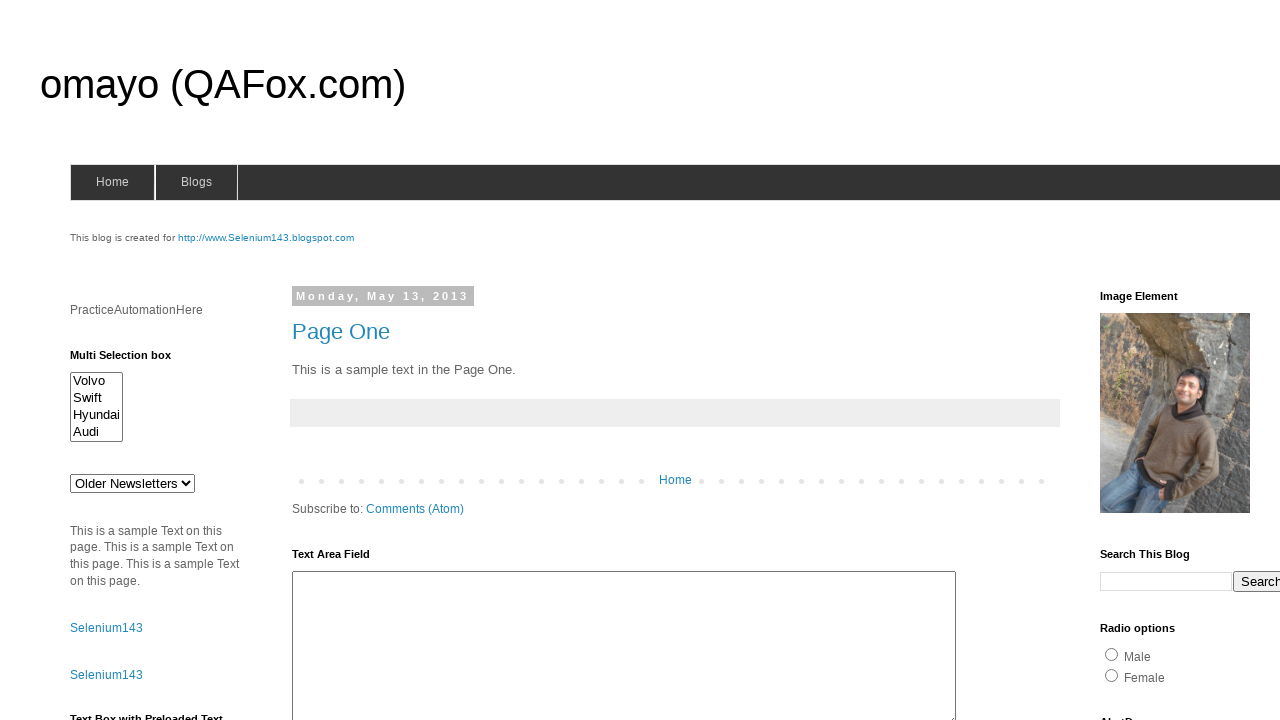

Clicked the login button on Omayo blog website at (316, 361) on xpath=//button[@value='LogIn']
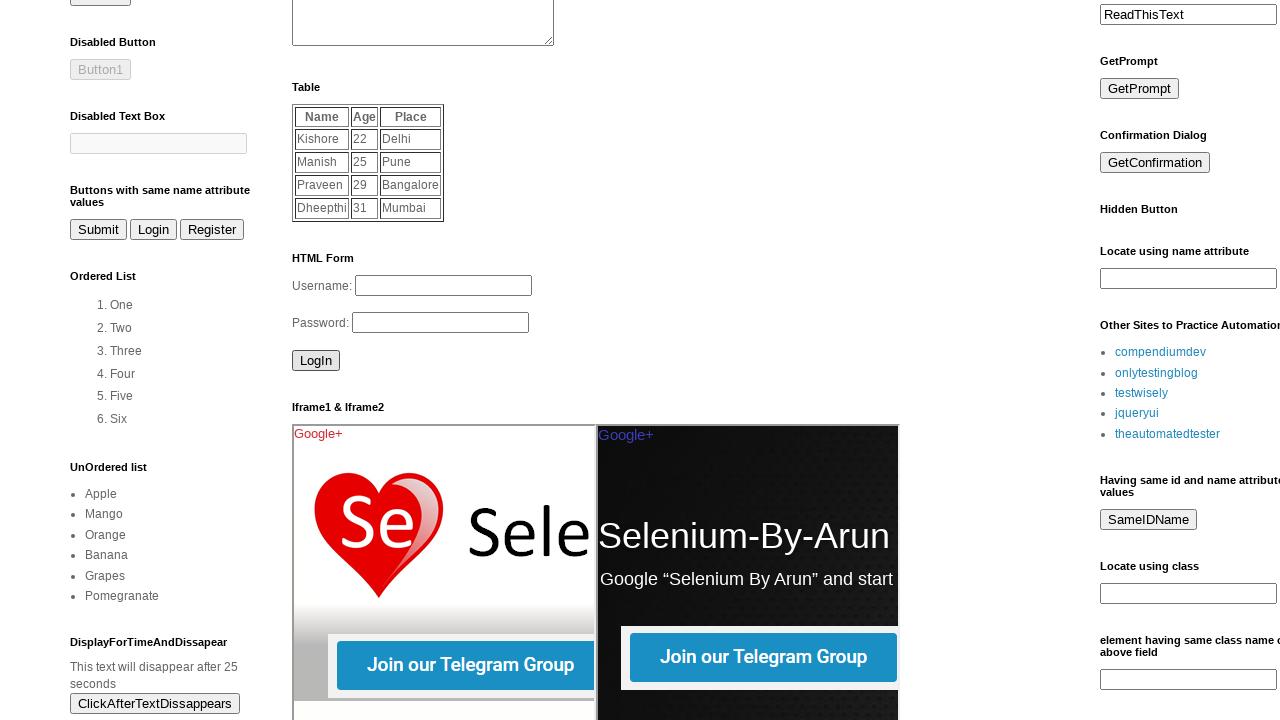

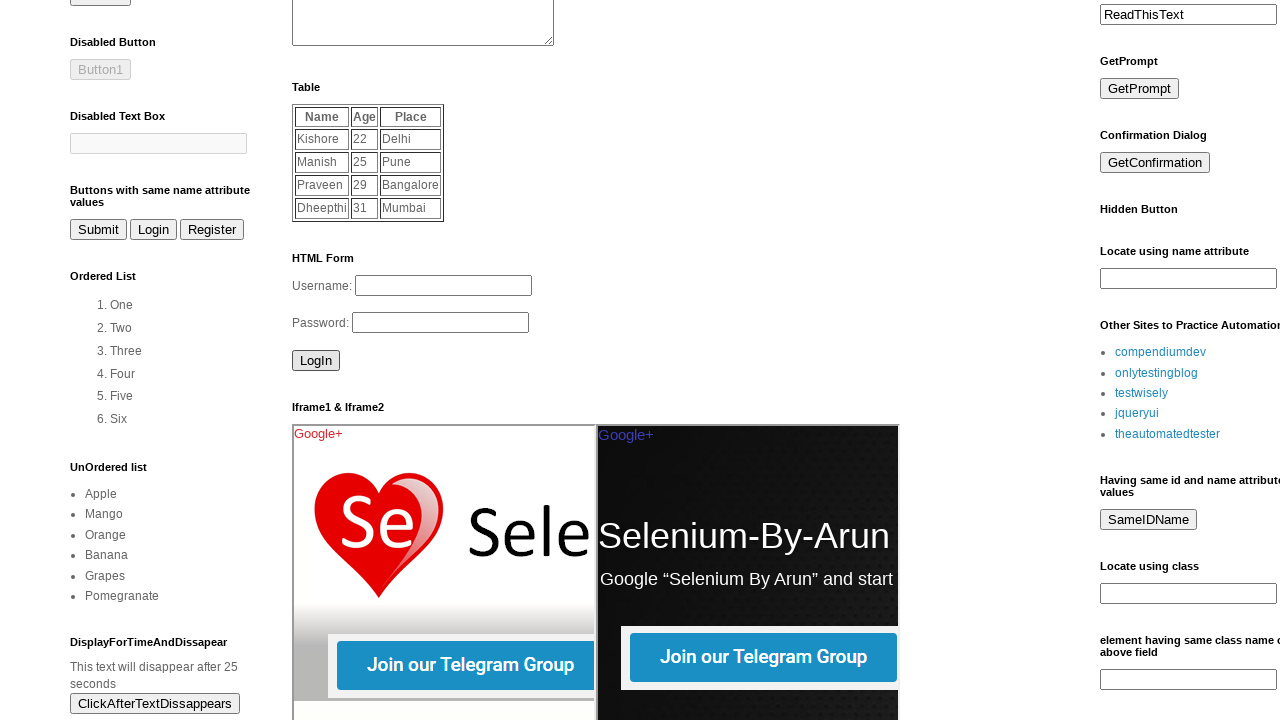